Tests e-commerce functionality by adding multiple items to cart, proceeding to checkout, and applying a promo code

Starting URL: https://rahulshettyacademy.com/seleniumPractise/

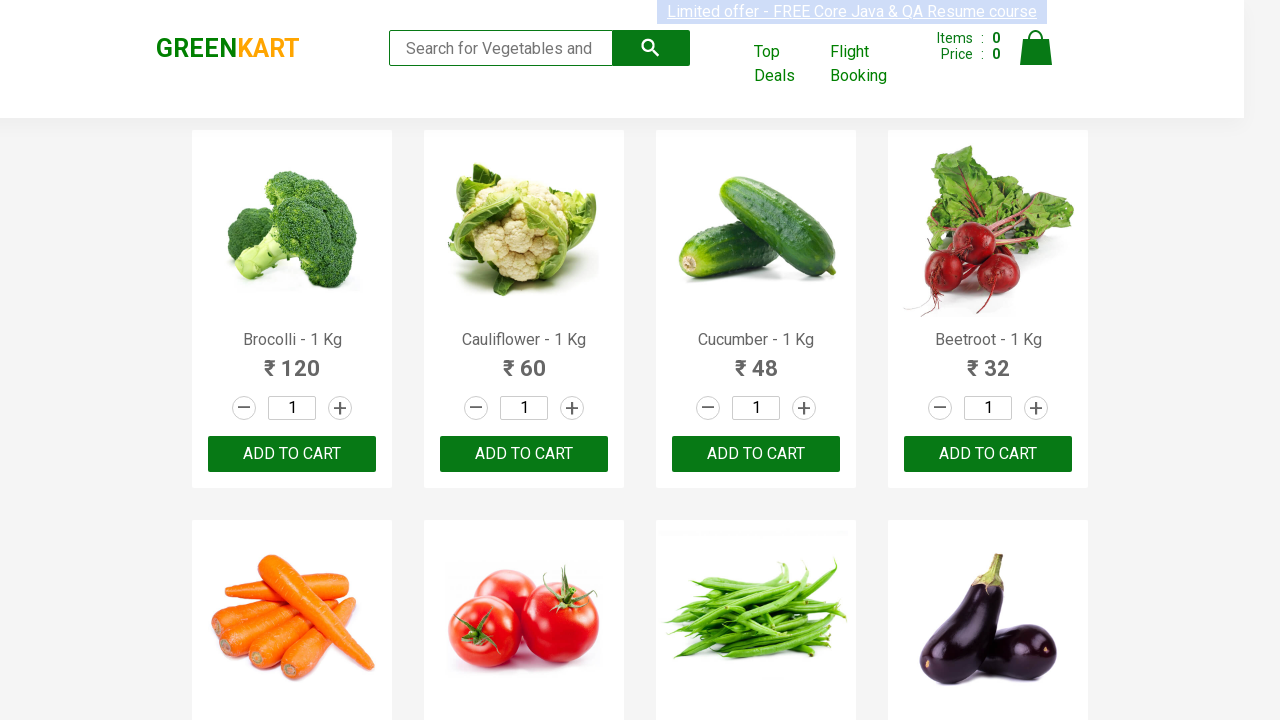

Waited 3 seconds for products to load
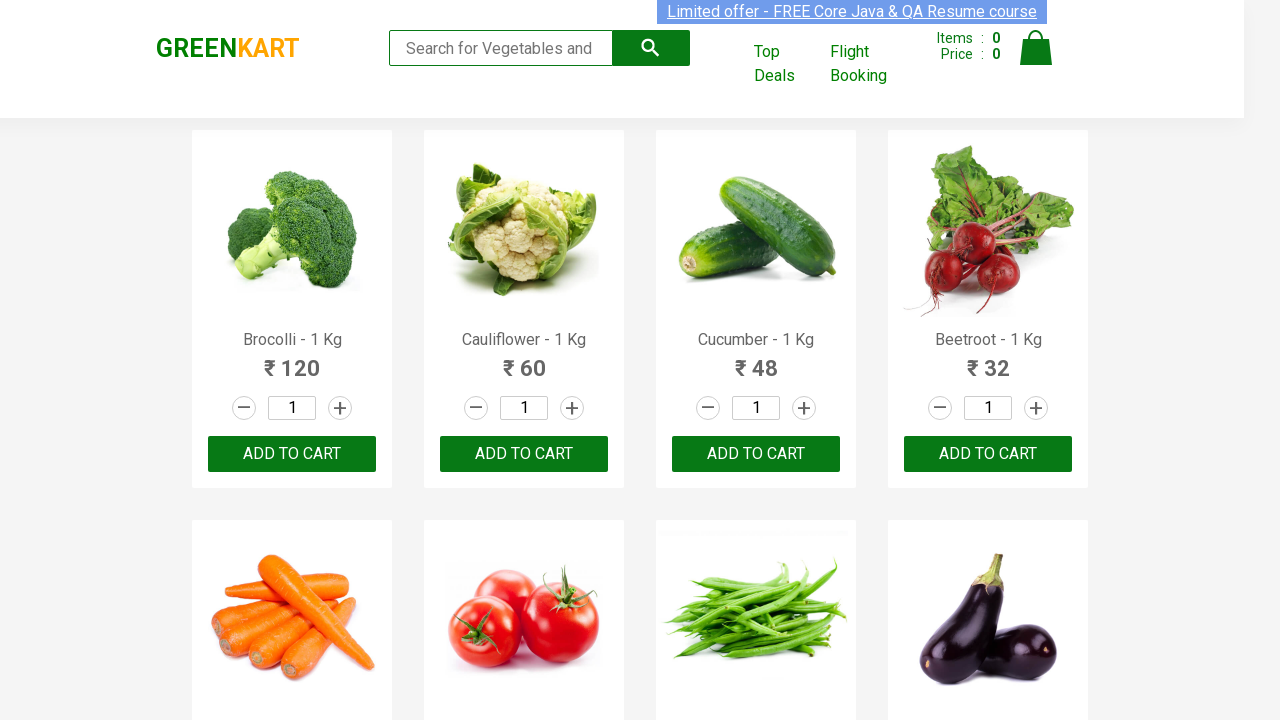

Retrieved all product elements from page
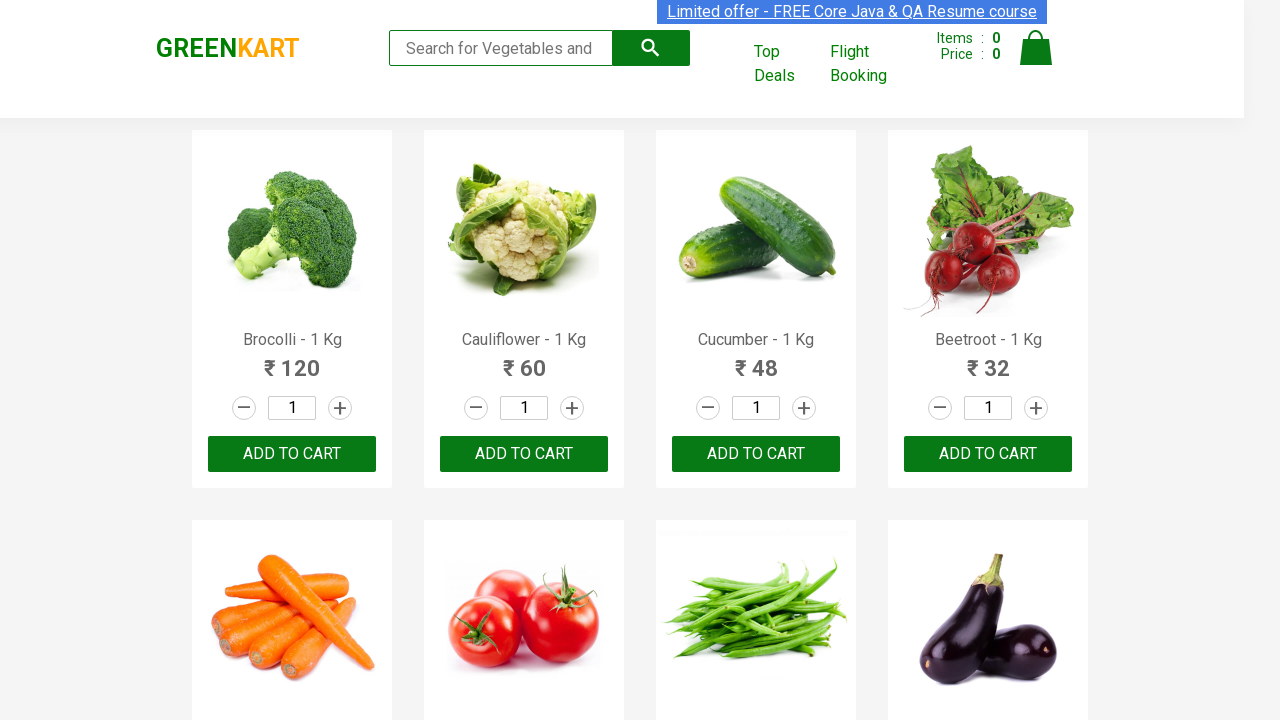

Added 'Brocolli' to cart at (292, 454) on xpath=//div[@class='product-action']/button >> nth=0
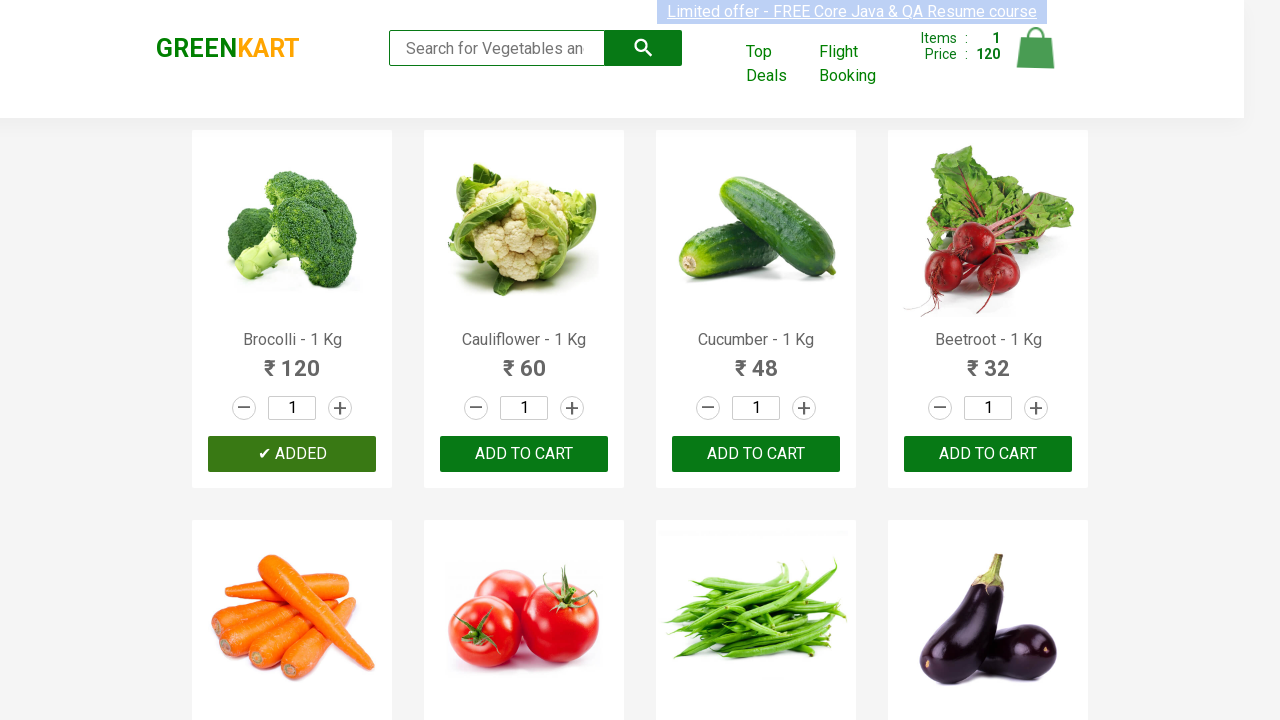

Added 'Cucumber' to cart at (756, 454) on xpath=//div[@class='product-action']/button >> nth=2
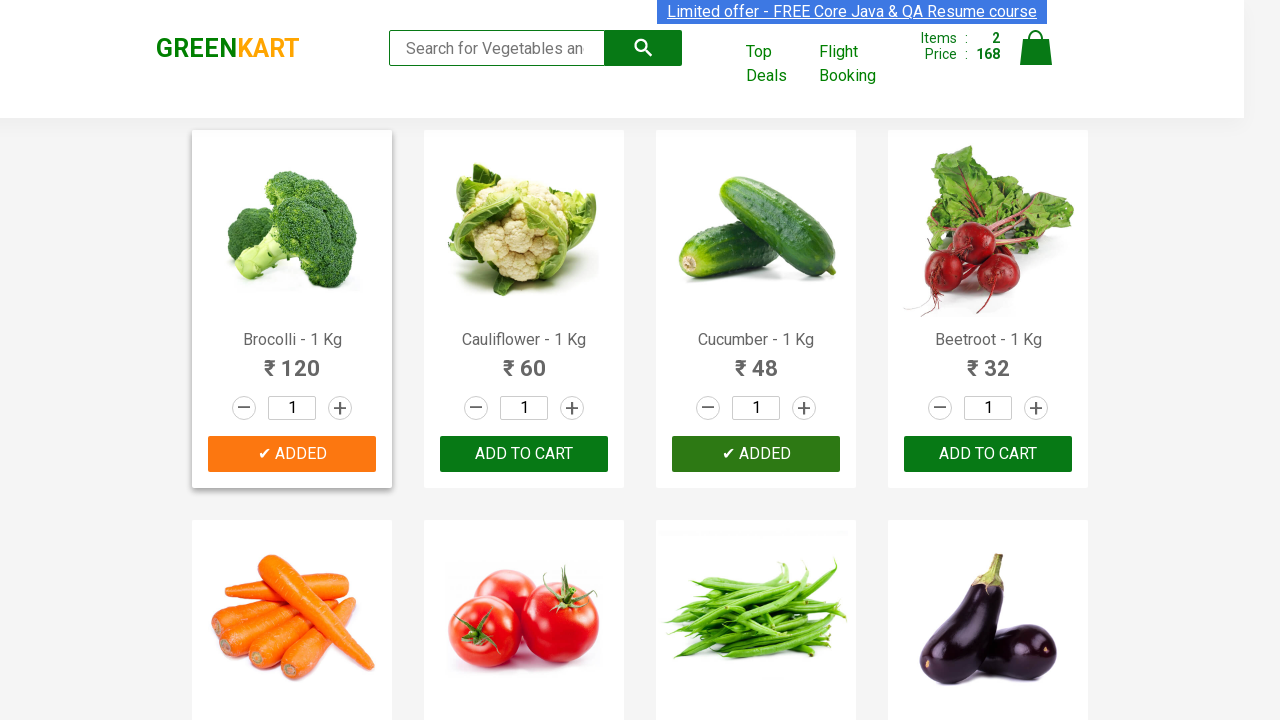

Added 'Beetroot' to cart at (988, 454) on xpath=//div[@class='product-action']/button >> nth=3
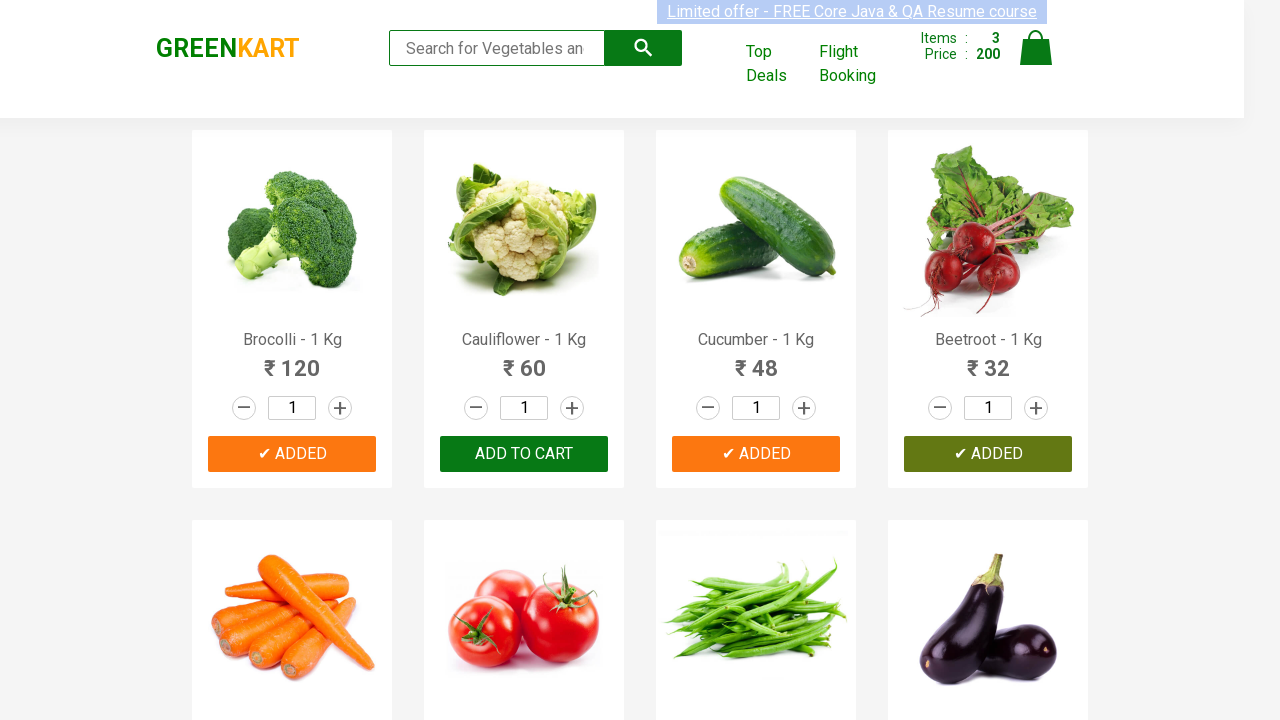

Clicked cart icon to view cart at (1036, 48) on img[alt='Cart']
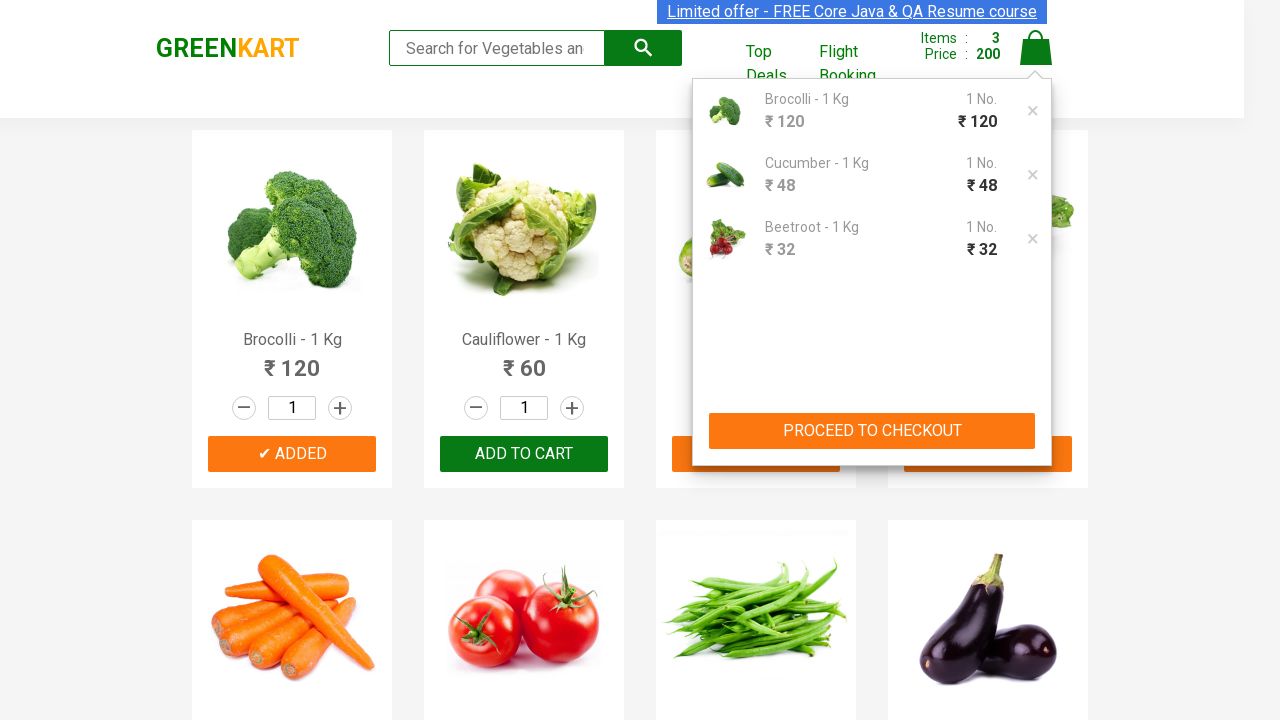

Clicked 'PROCEED TO CHECKOUT' button at (872, 431) on xpath=//button[contains(text(),'PROCEED TO CHECKOUT')]
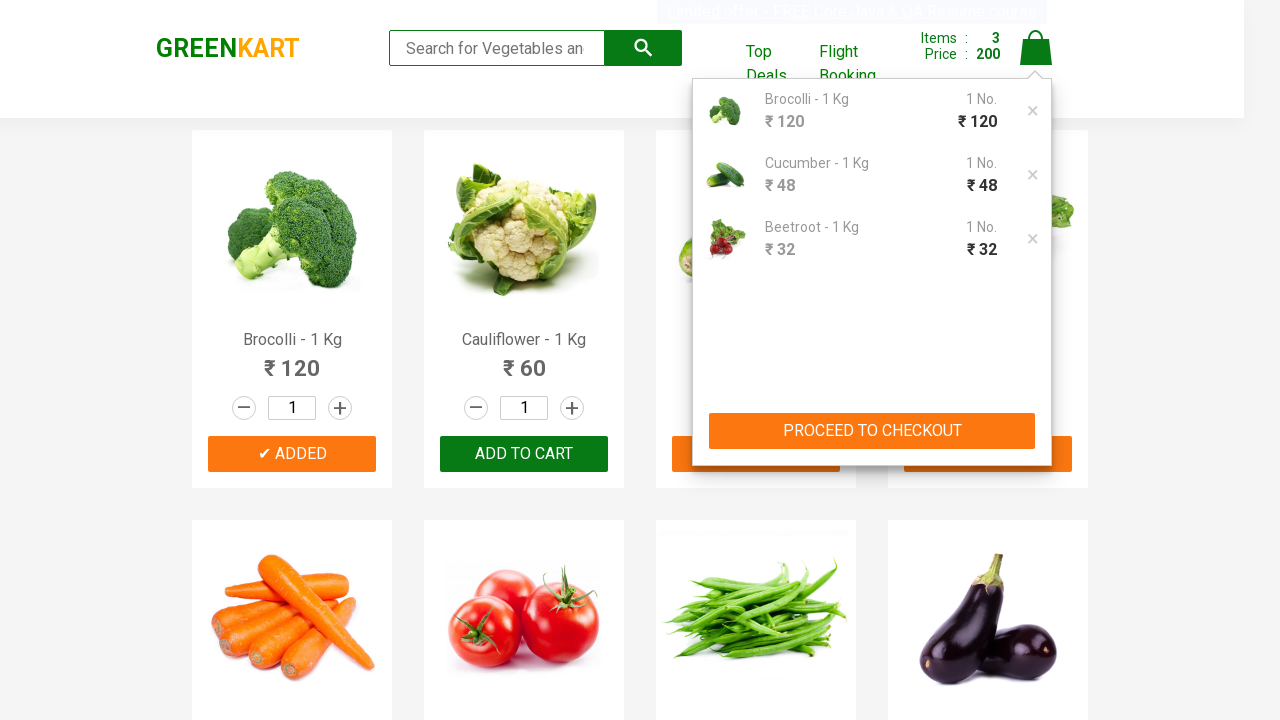

Promo code input field became visible
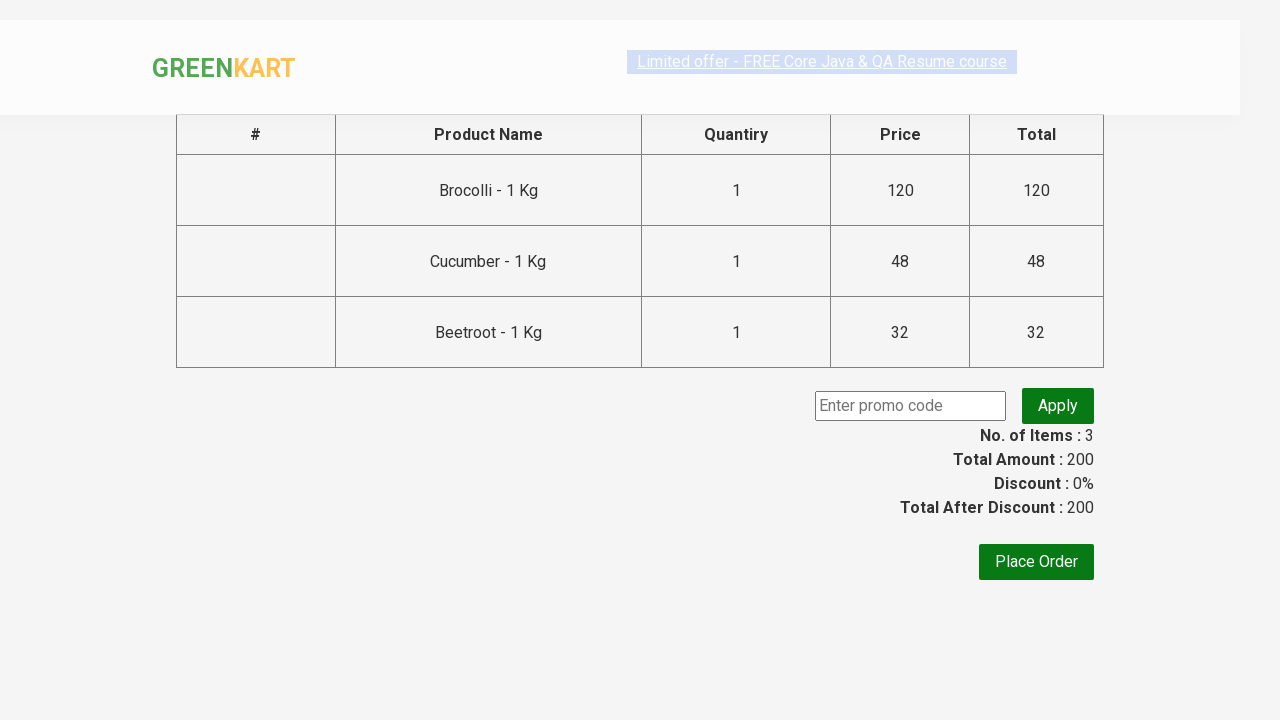

Entered promo code 'Keshav' in the promo code field on input.promoCode
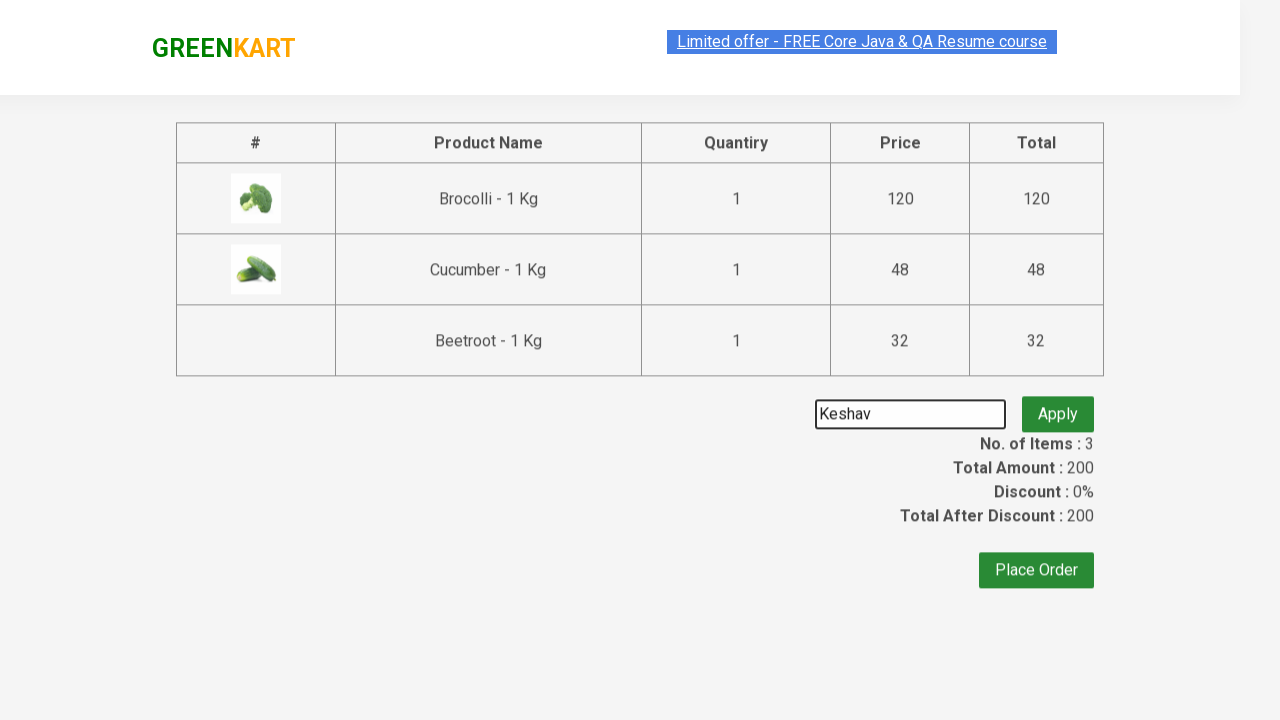

Clicked 'Apply' button to apply promo code at (1058, 406) on button.promoBtn
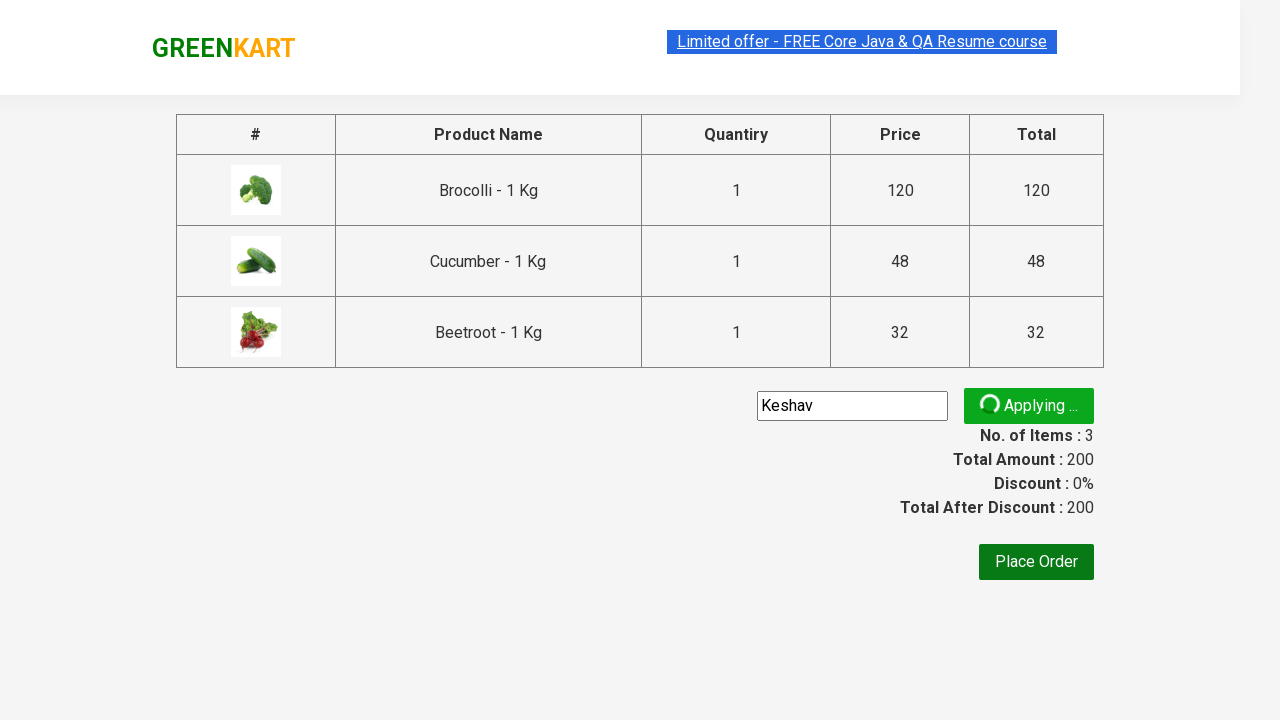

Promo code result message appeared
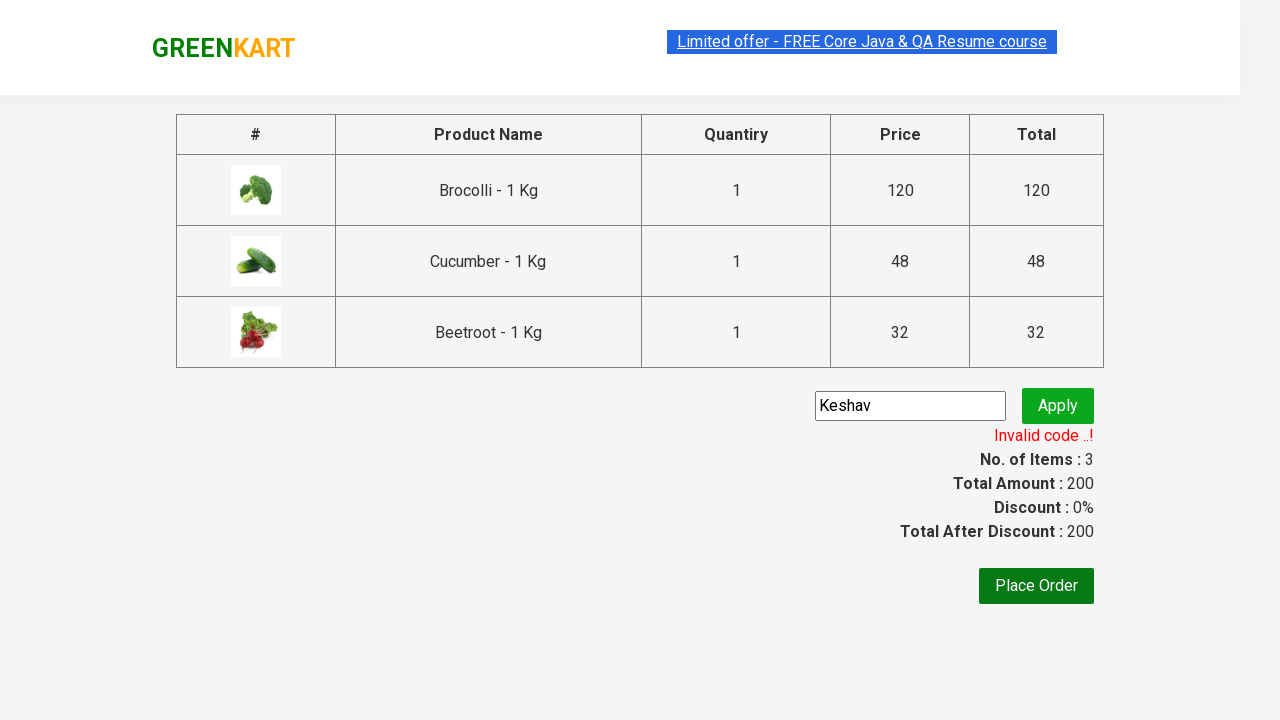

Retrieved promo code response: Invalid code ..!
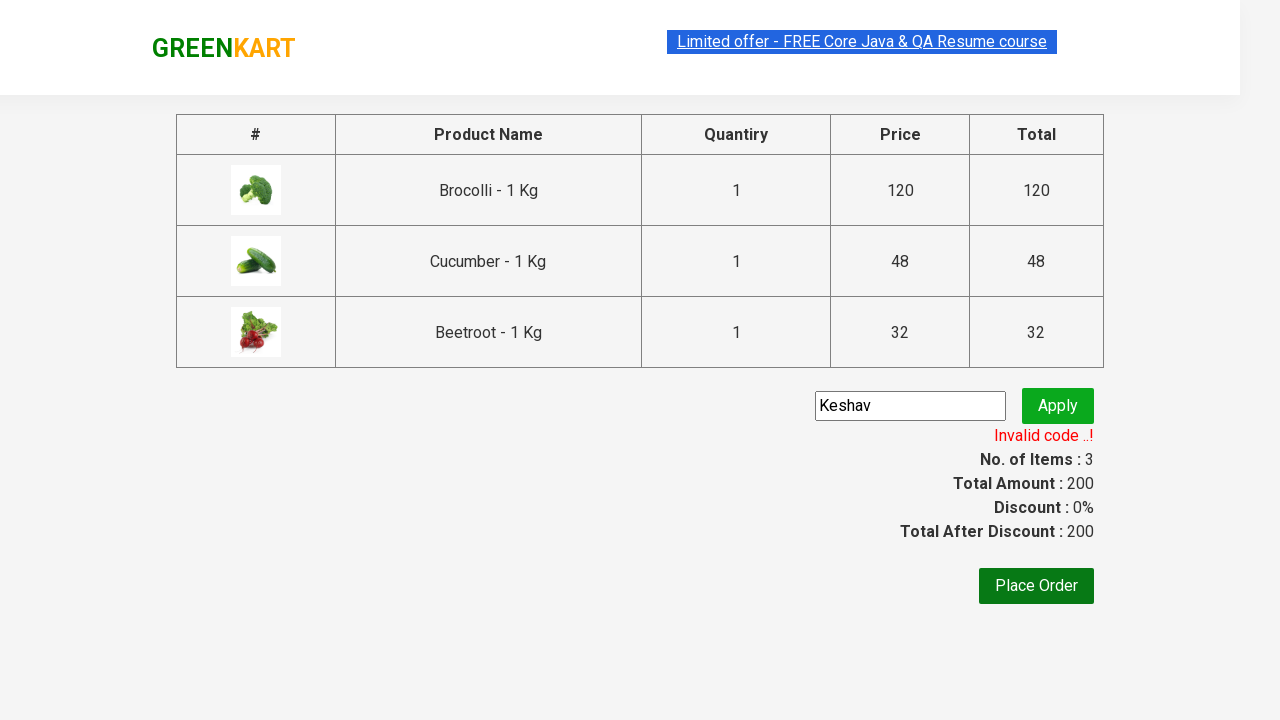

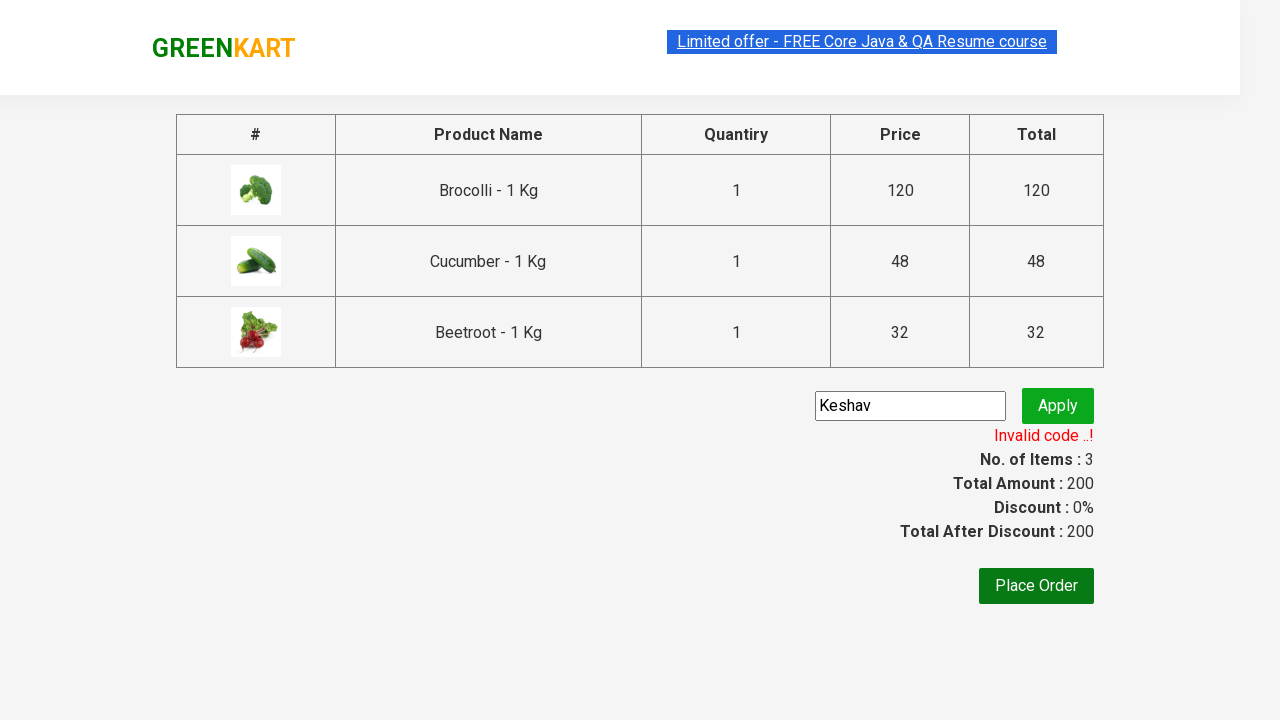